Tests dropdown functionality by clicking the dropdown and selecting options one by one

Starting URL: http://the-internet.herokuapp.com/dropdown

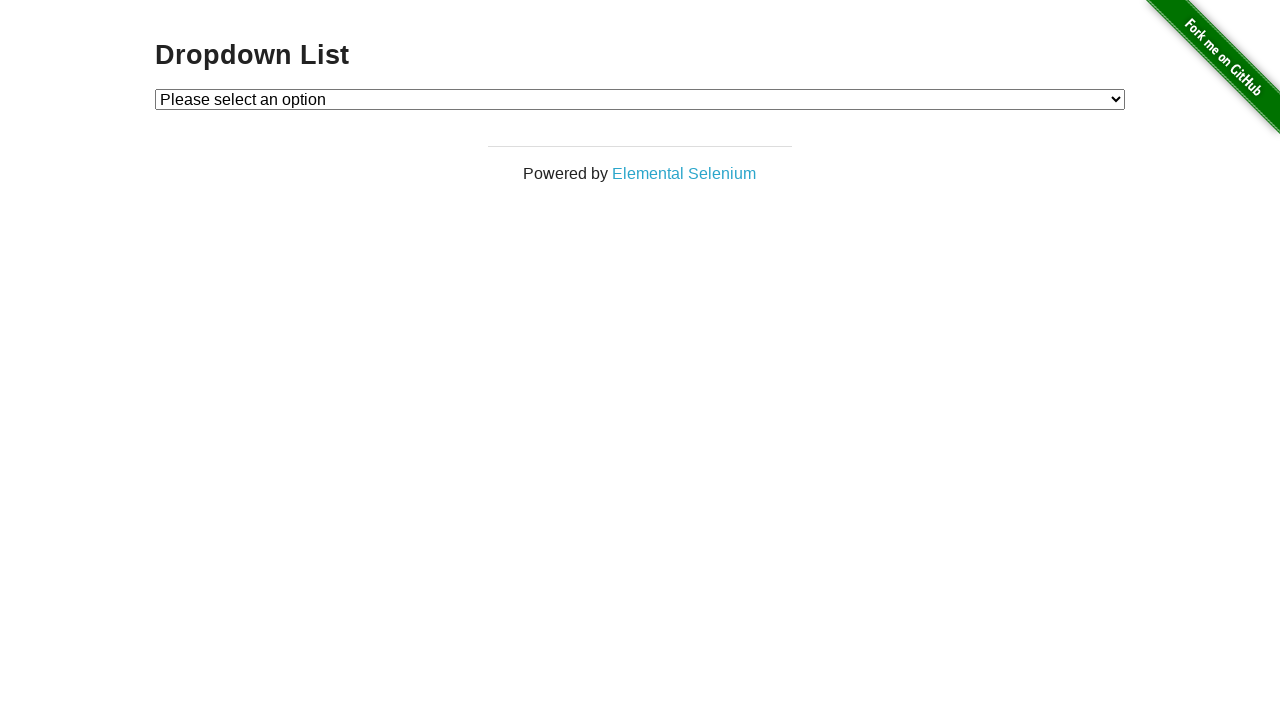

Clicked on the dropdown to open it at (640, 99) on #dropdown
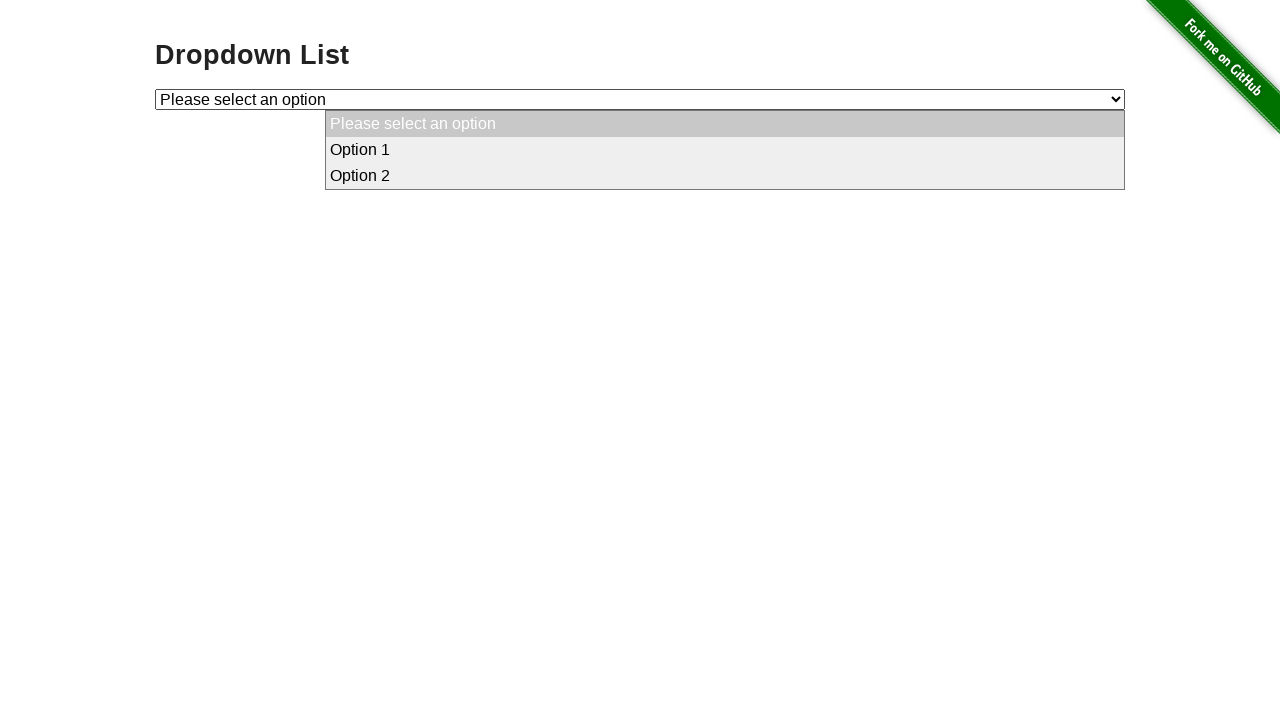

Selected Option 1 from dropdown on #dropdown
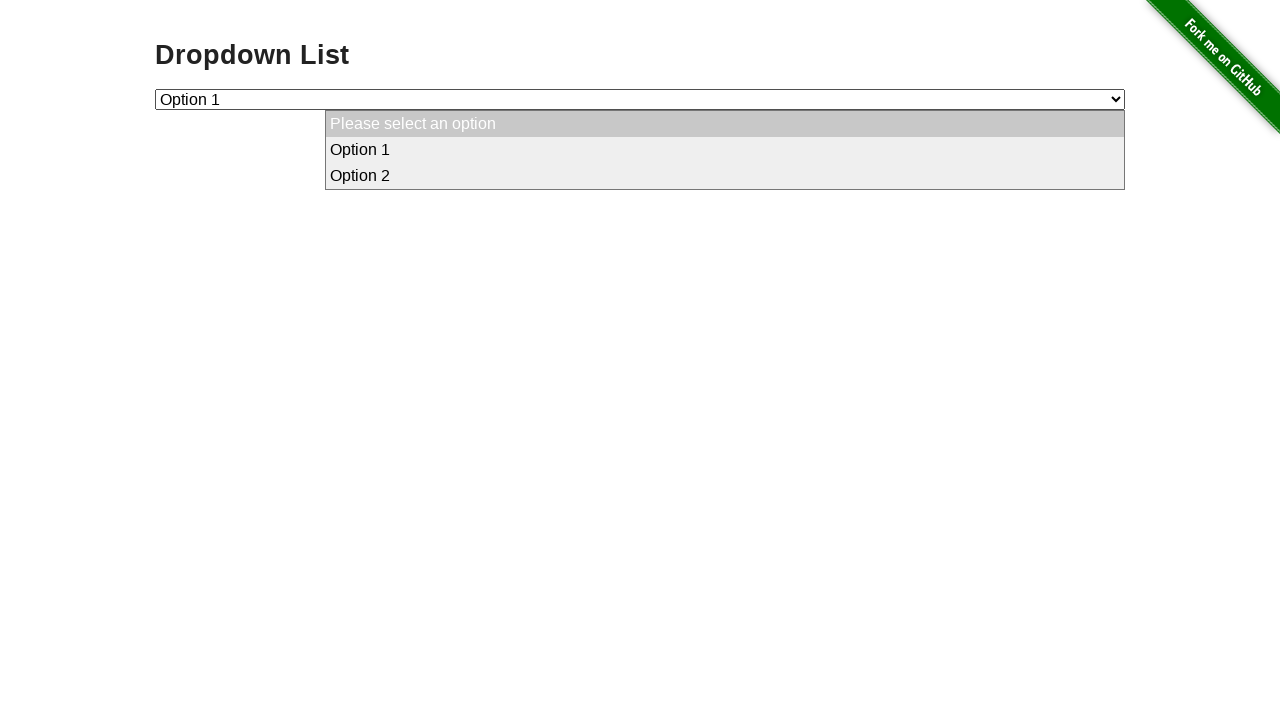

Selected Option 2 from dropdown on #dropdown
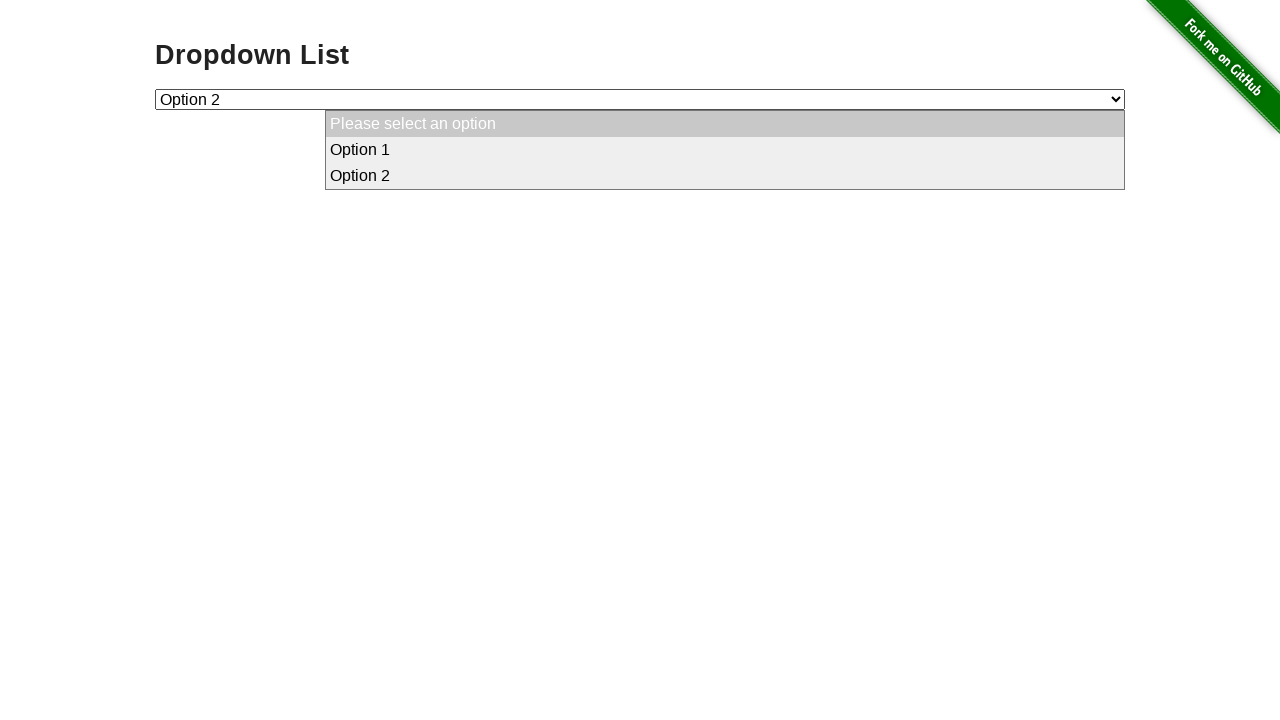

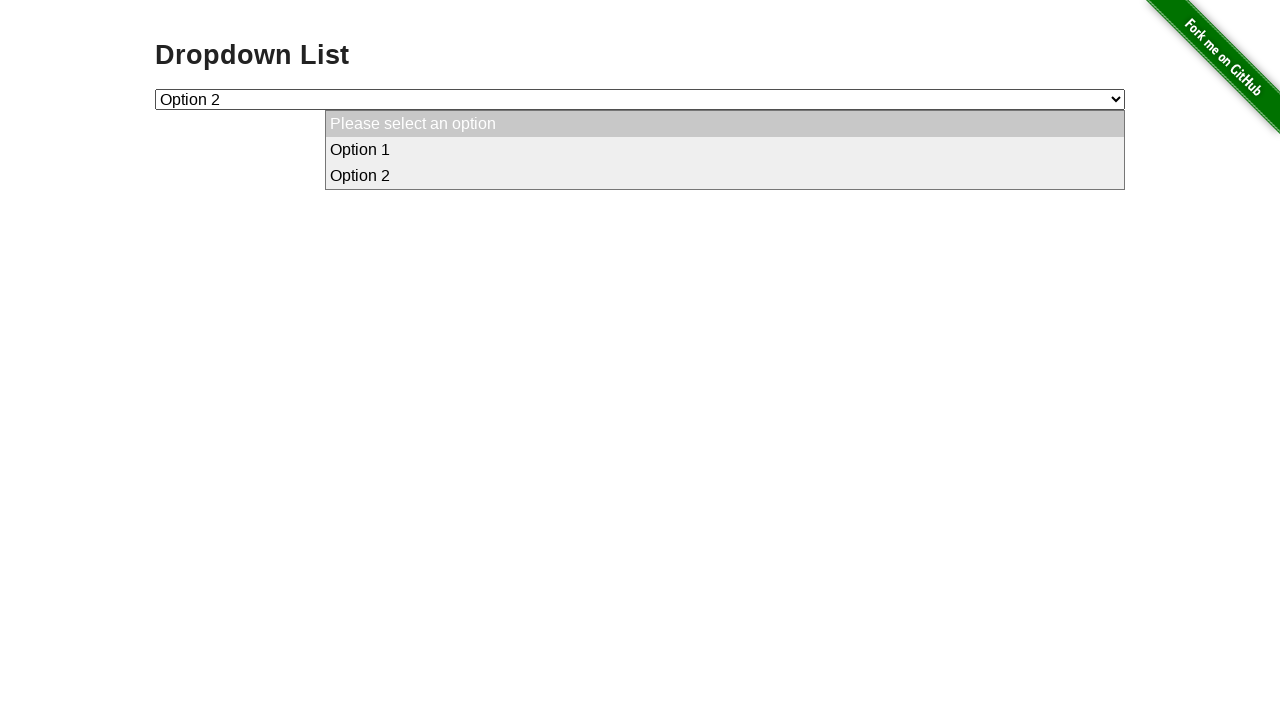